Tests interaction with a button that has a dynamic ID on the UI Testing Playground site by pressing Enter on it multiple times

Starting URL: http://uitestingplayground.com/dynamicid

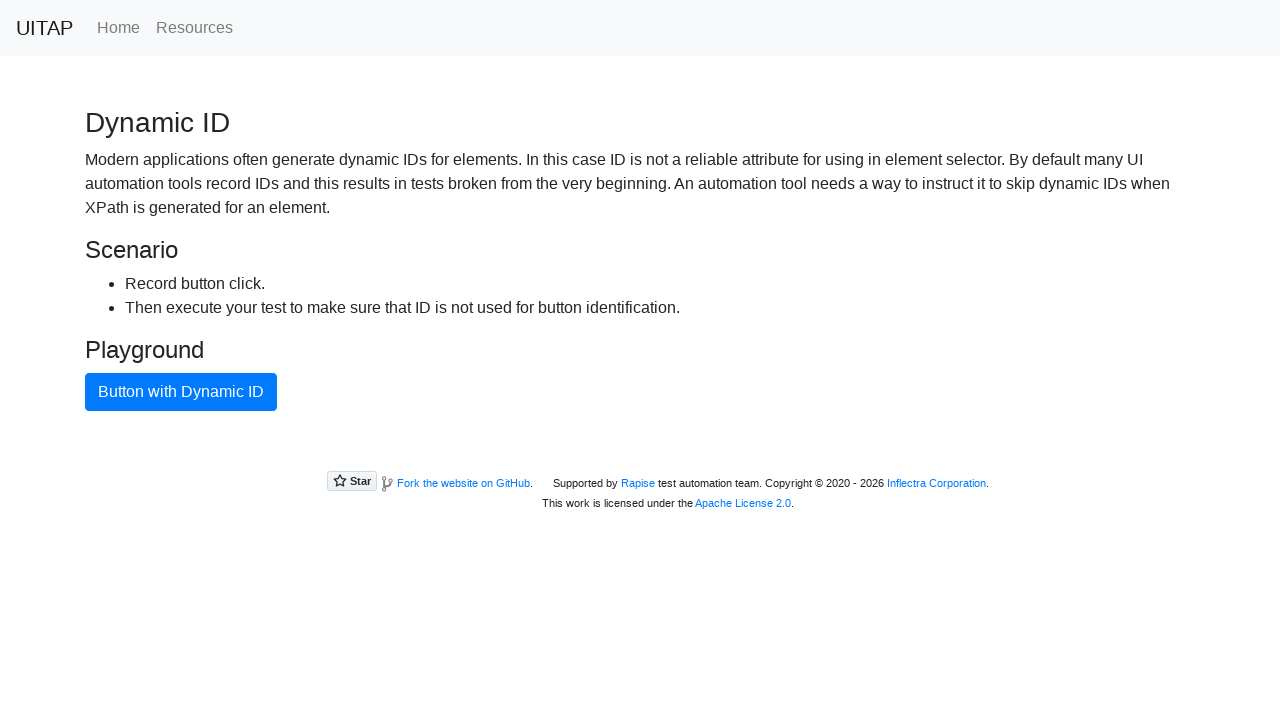

Navigated to UI Testing Playground dynamic ID page
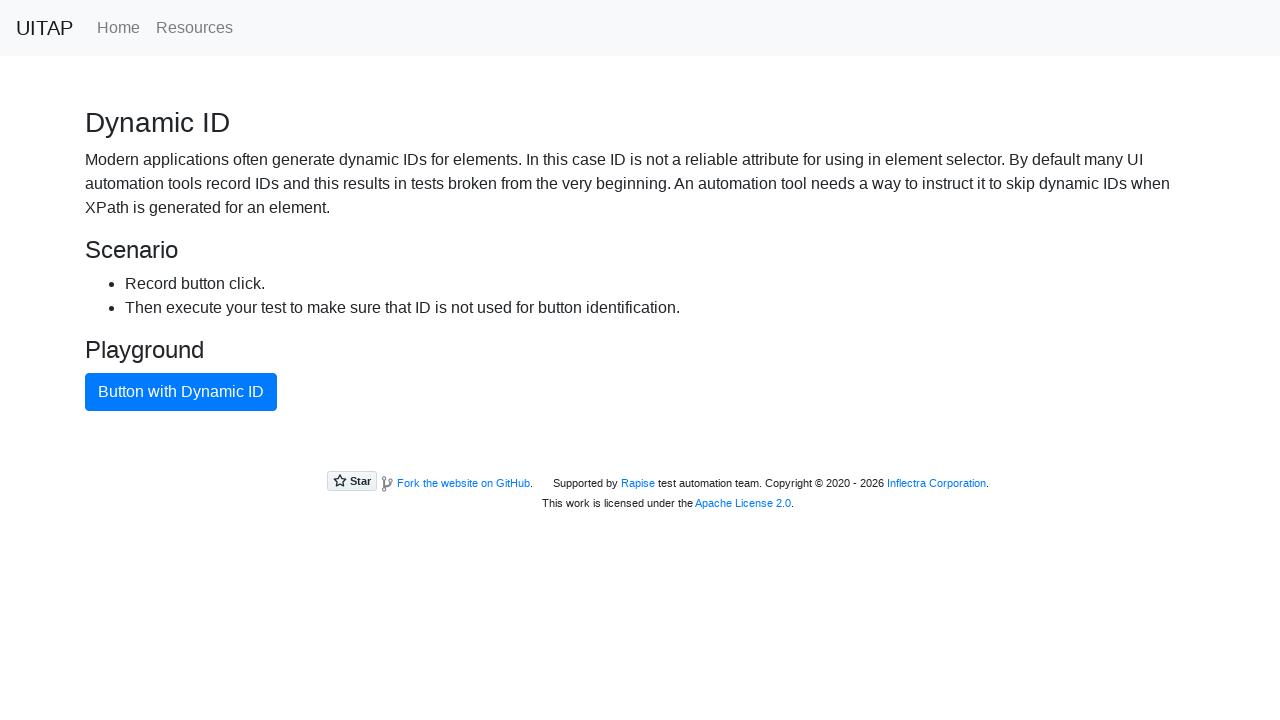

Located the blue primary button with dynamic ID
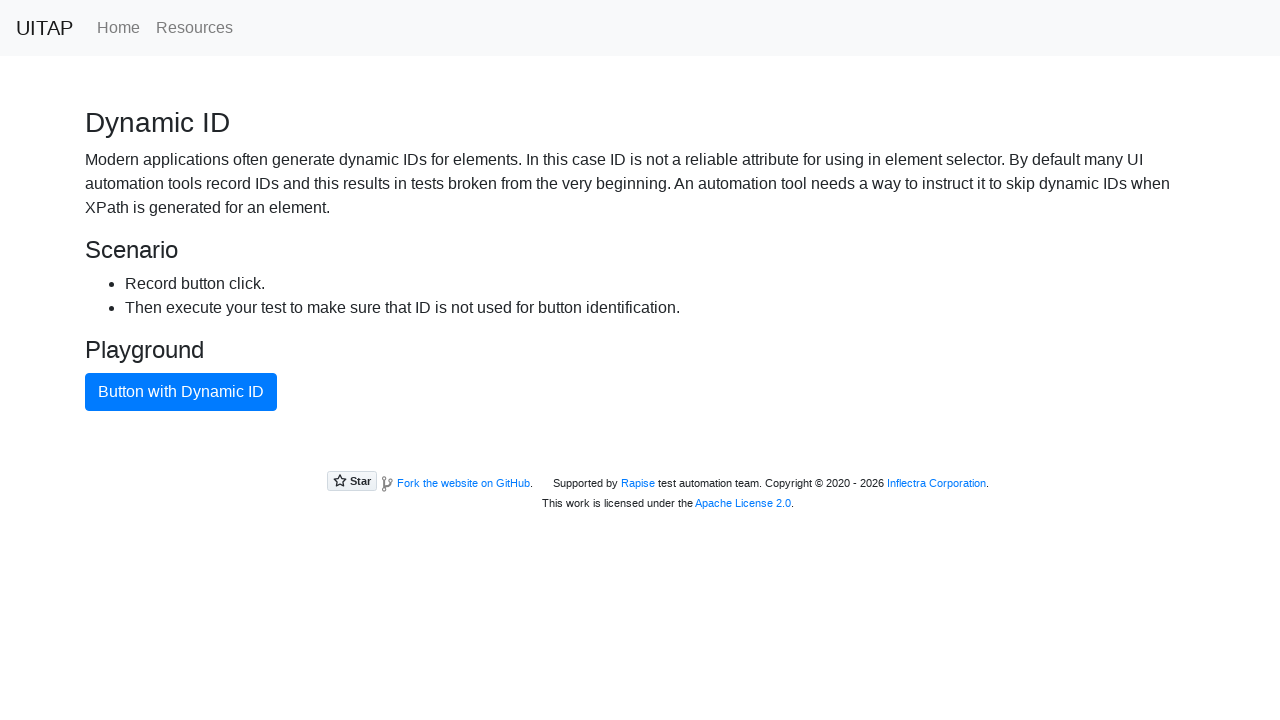

Pressed Enter on the dynamic ID button (1st time) on .btn.btn-primary
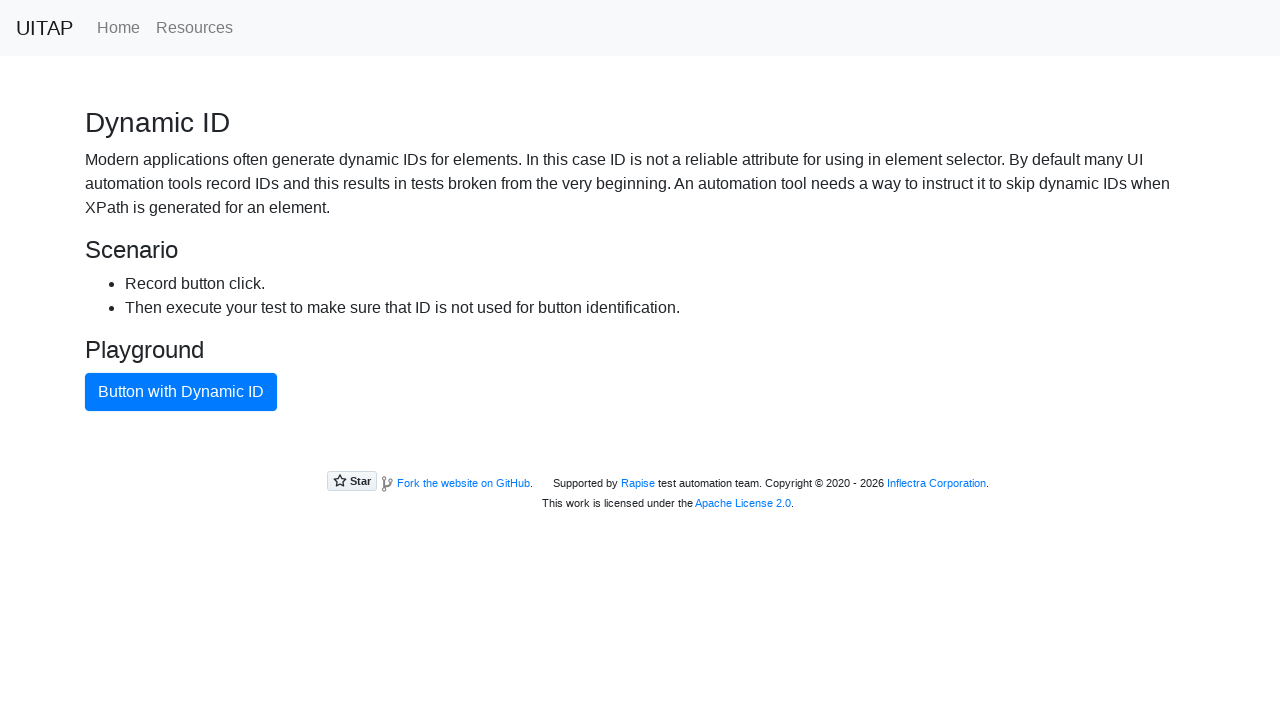

Pressed Enter on the dynamic ID button (2nd time) on .btn.btn-primary
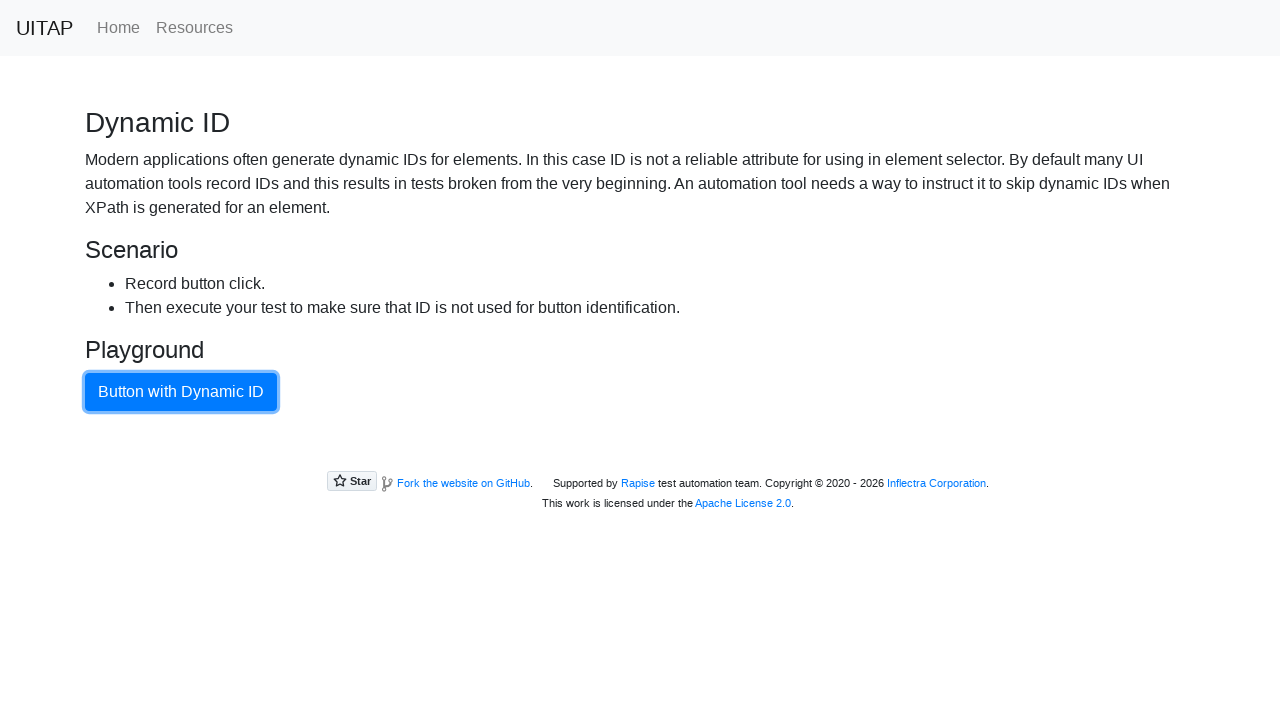

Pressed Enter on the dynamic ID button (3rd time) on .btn.btn-primary
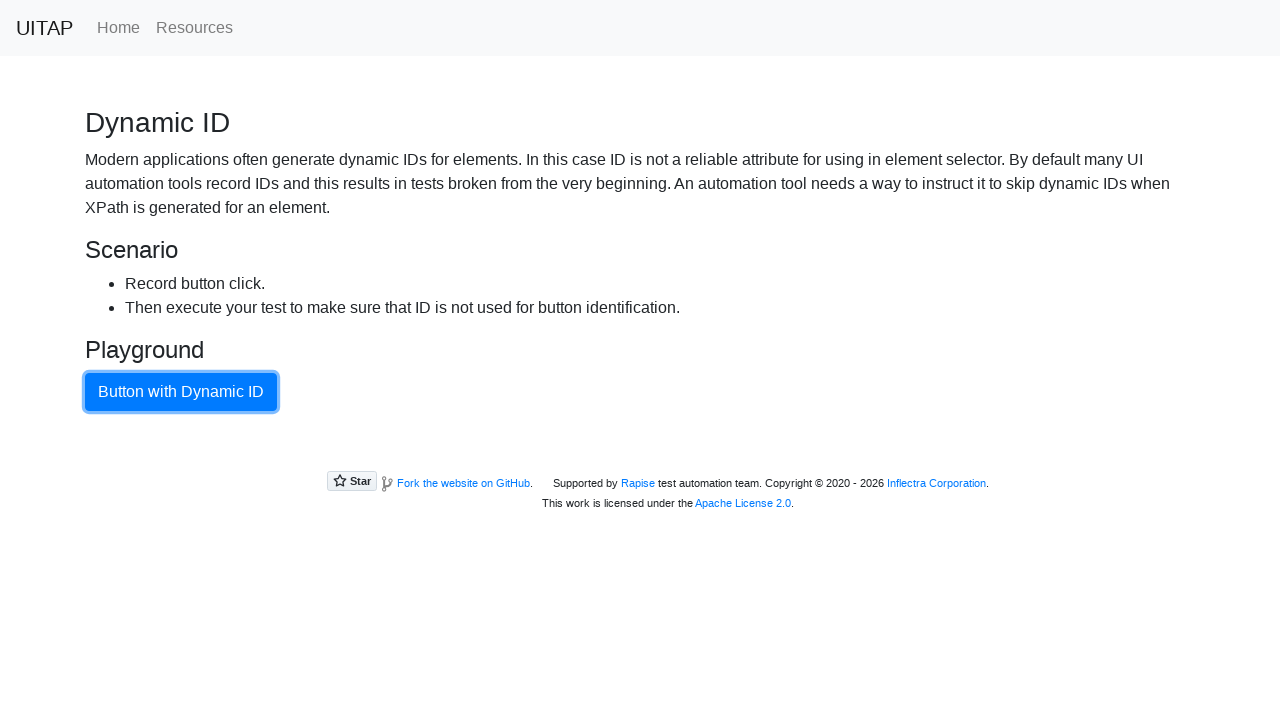

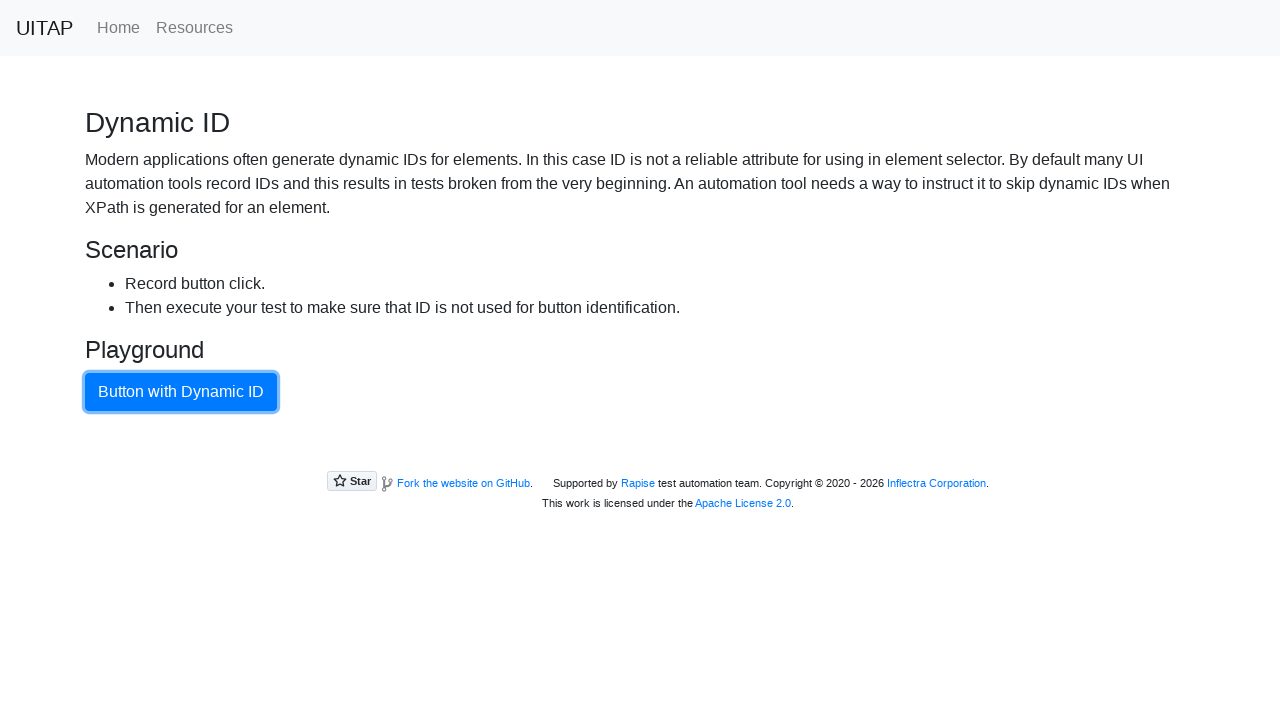